Navigates to Rahul Shetty Academy homepage and verifies the page loads successfully

Starting URL: https://rahulshettyacademy.com/

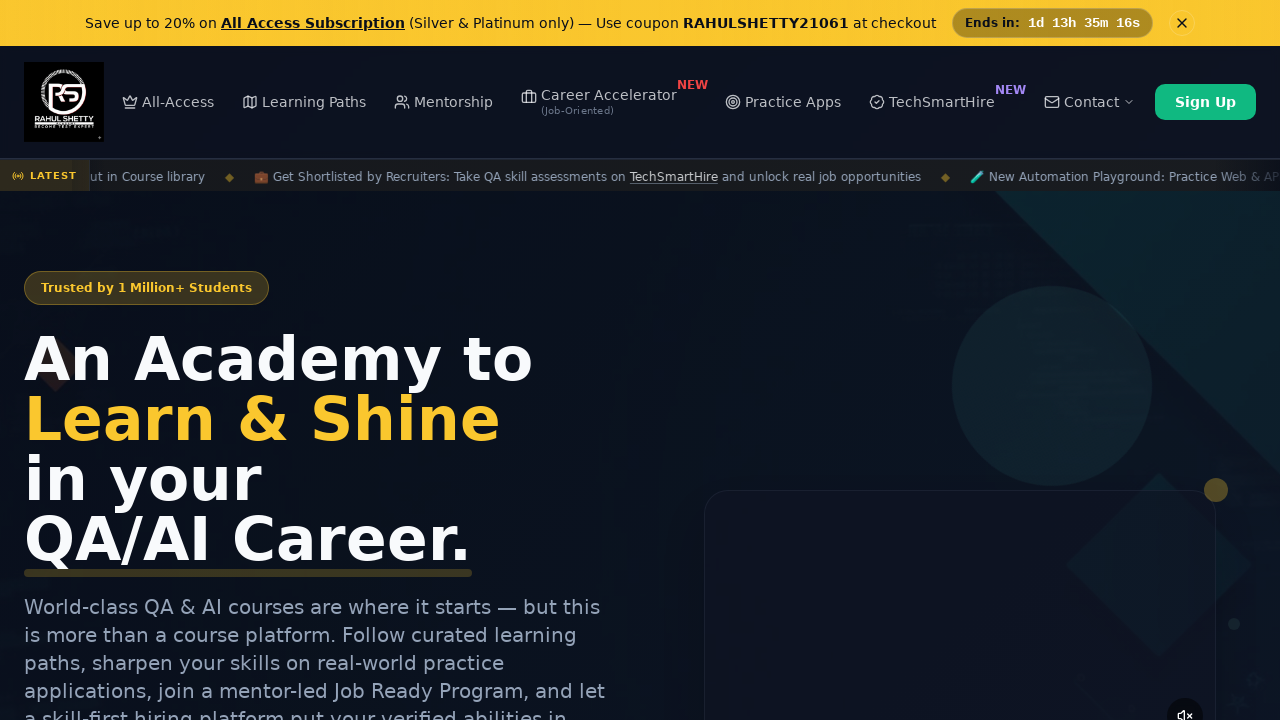

Waited for page DOM to fully load
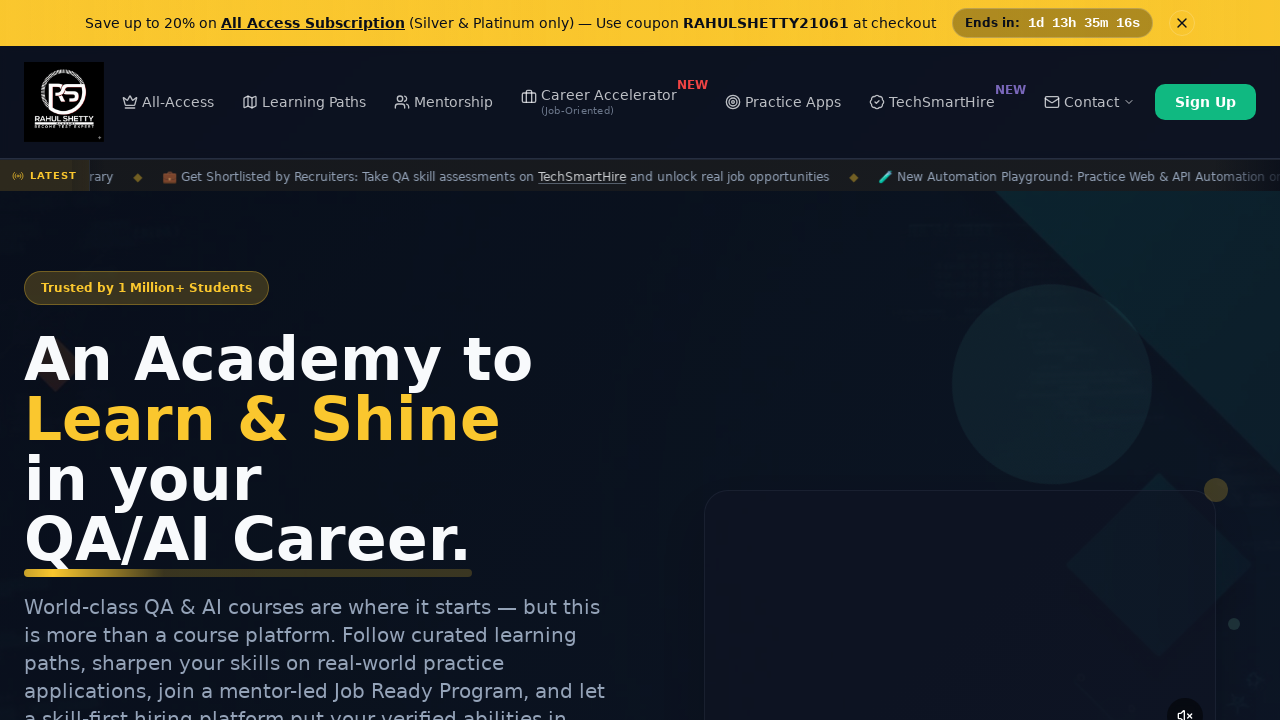

Verified Rahul Shetty Academy homepage loaded successfully
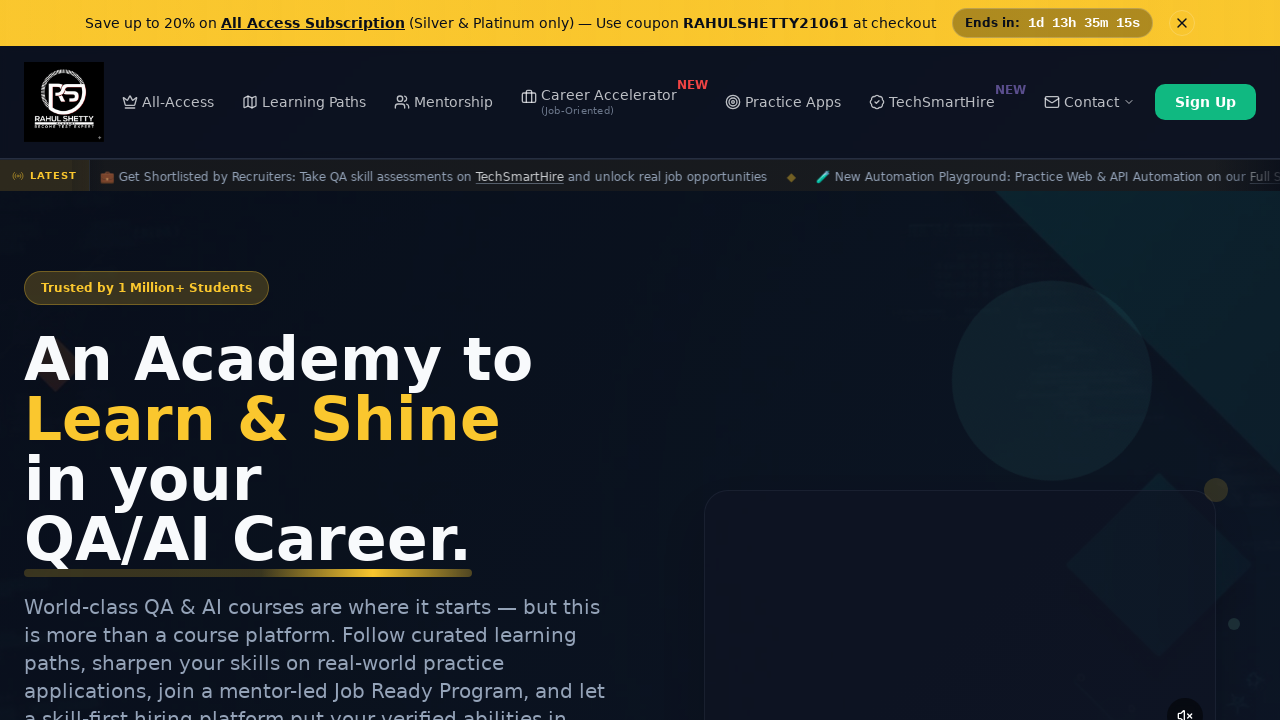

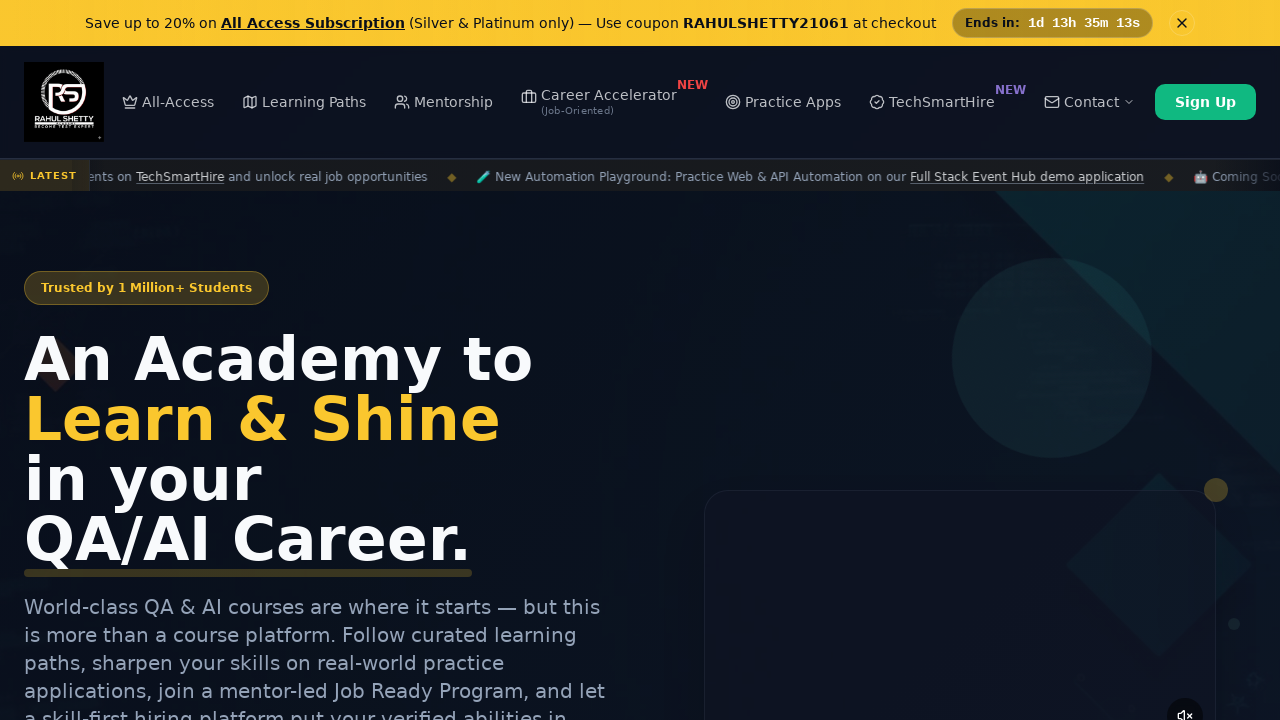